Tests JavaScript scrolling functionality on an infinite scroll page by scrolling down 750 pixels 10 times, then scrolling back up 750 pixels 10 times.

Starting URL: https://practice.cydeo.com/infinite_scroll

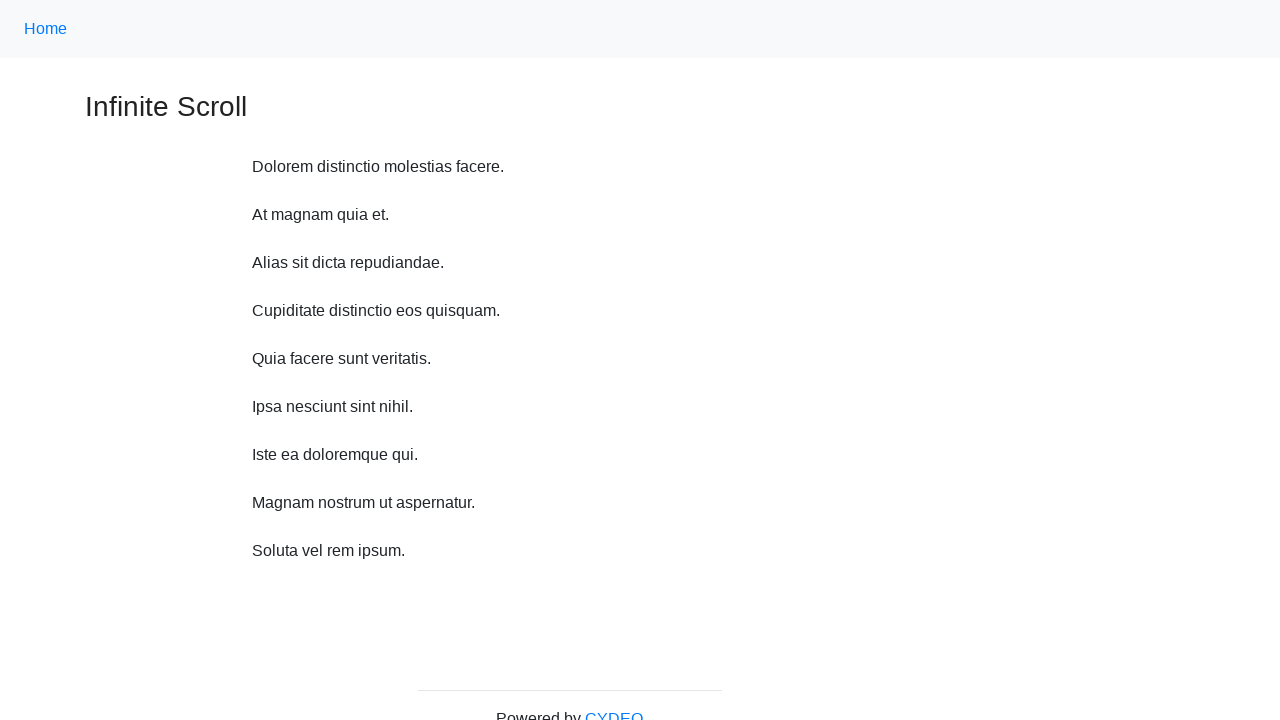

Scrolled down 7500 pixels using JavaScript
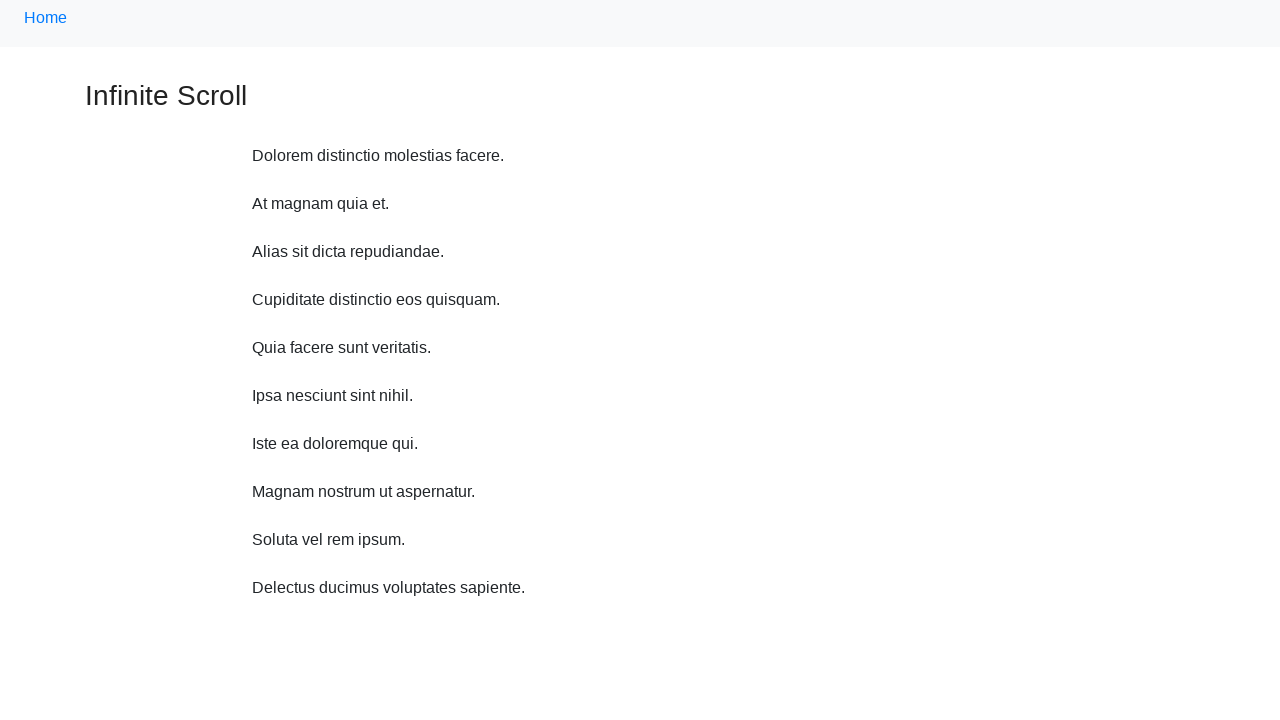

Scrolled down 750 pixels (iteration 1/10)
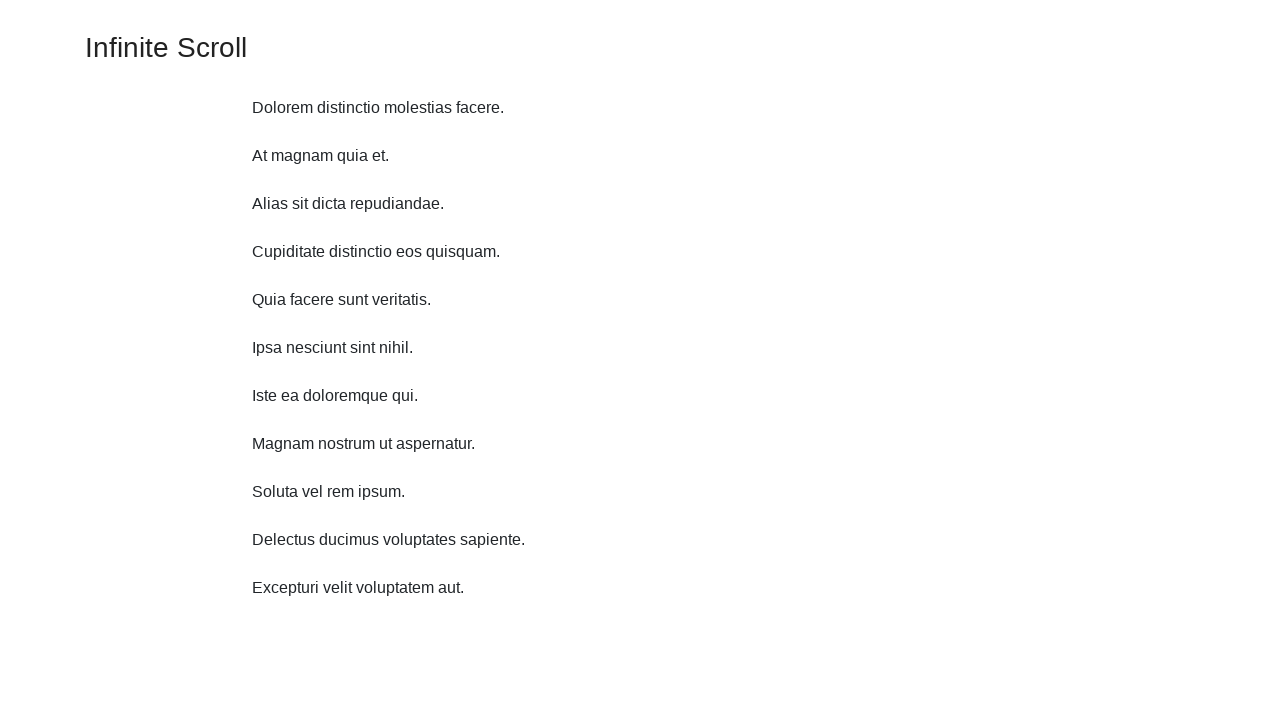

Scrolled down 750 pixels (iteration 2/10)
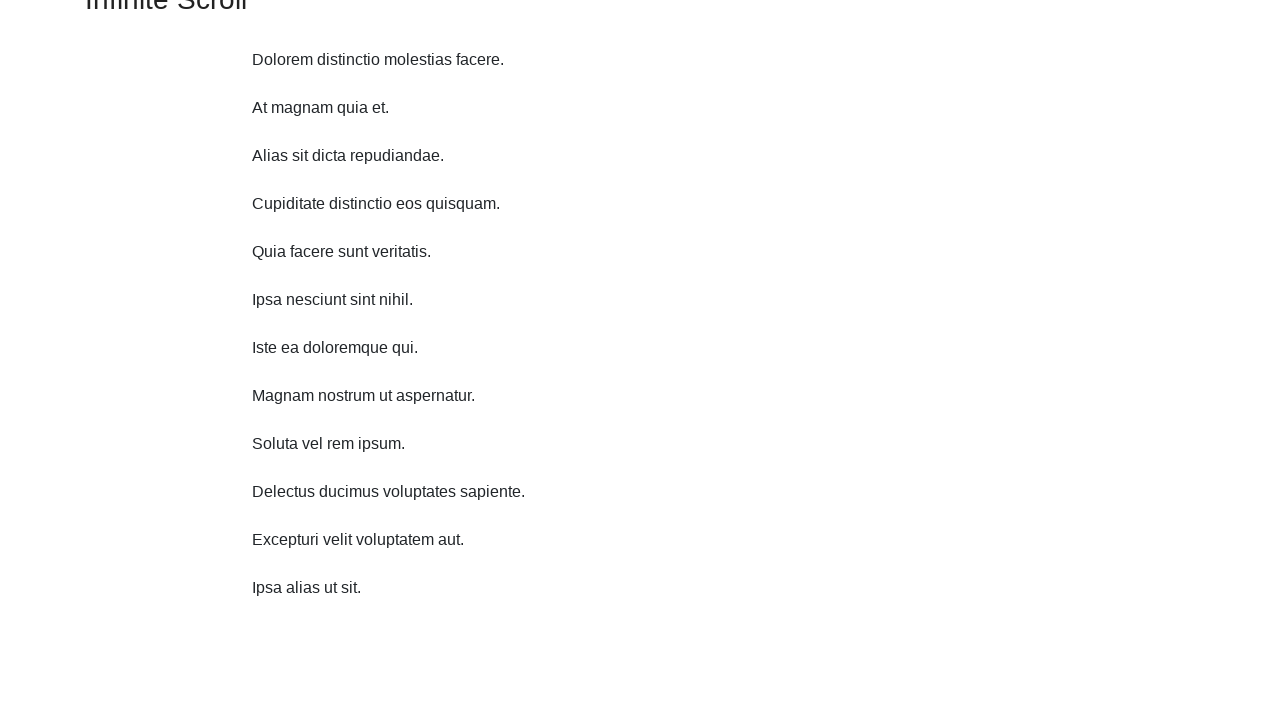

Scrolled down 750 pixels (iteration 3/10)
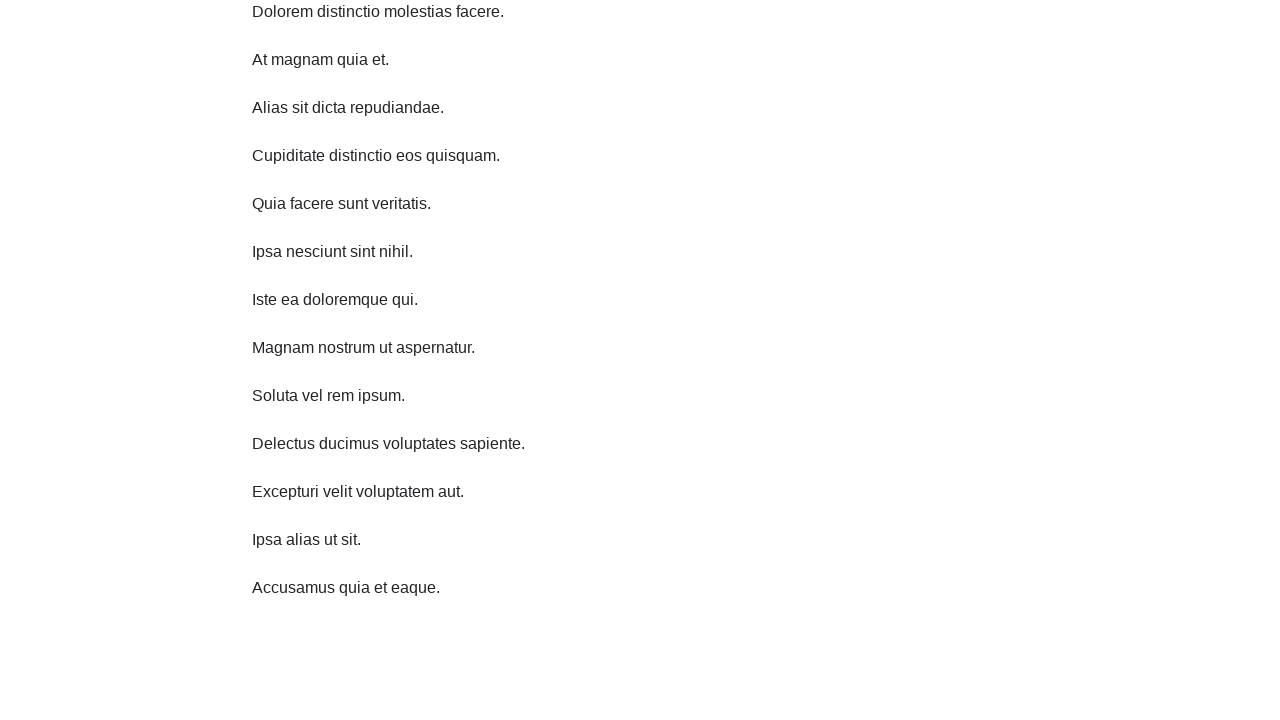

Scrolled down 750 pixels (iteration 4/10)
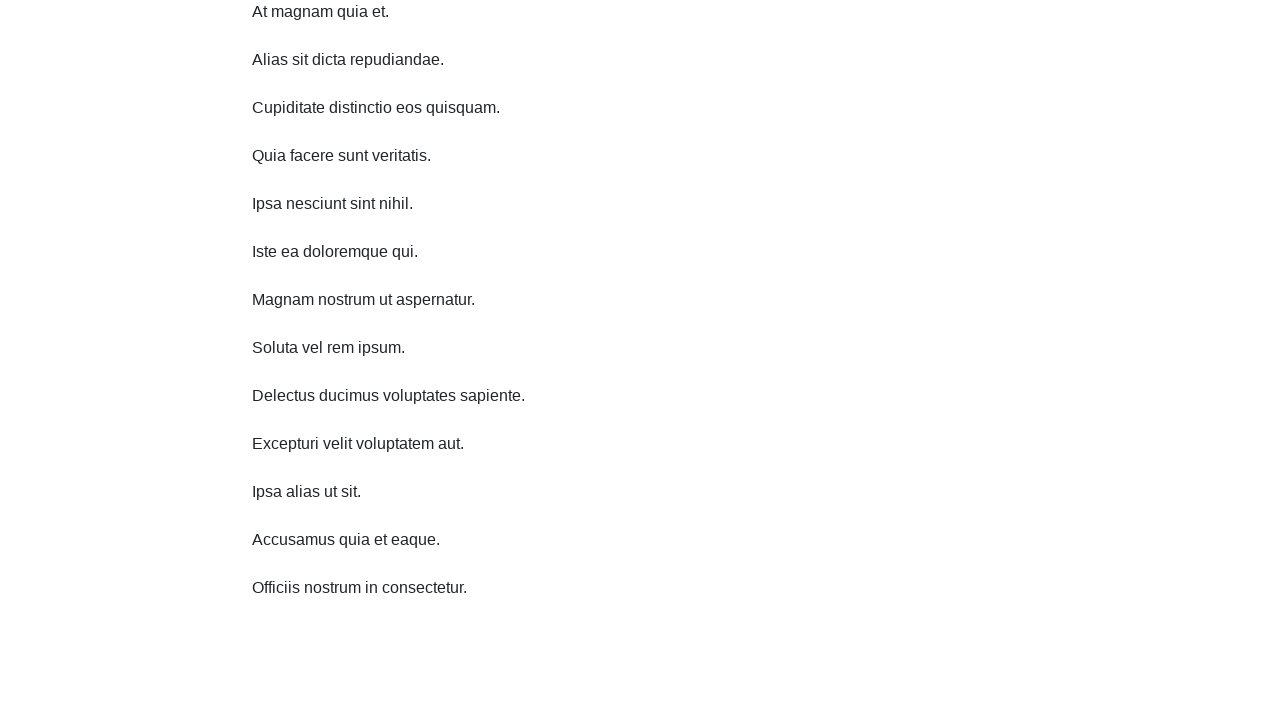

Scrolled down 750 pixels (iteration 5/10)
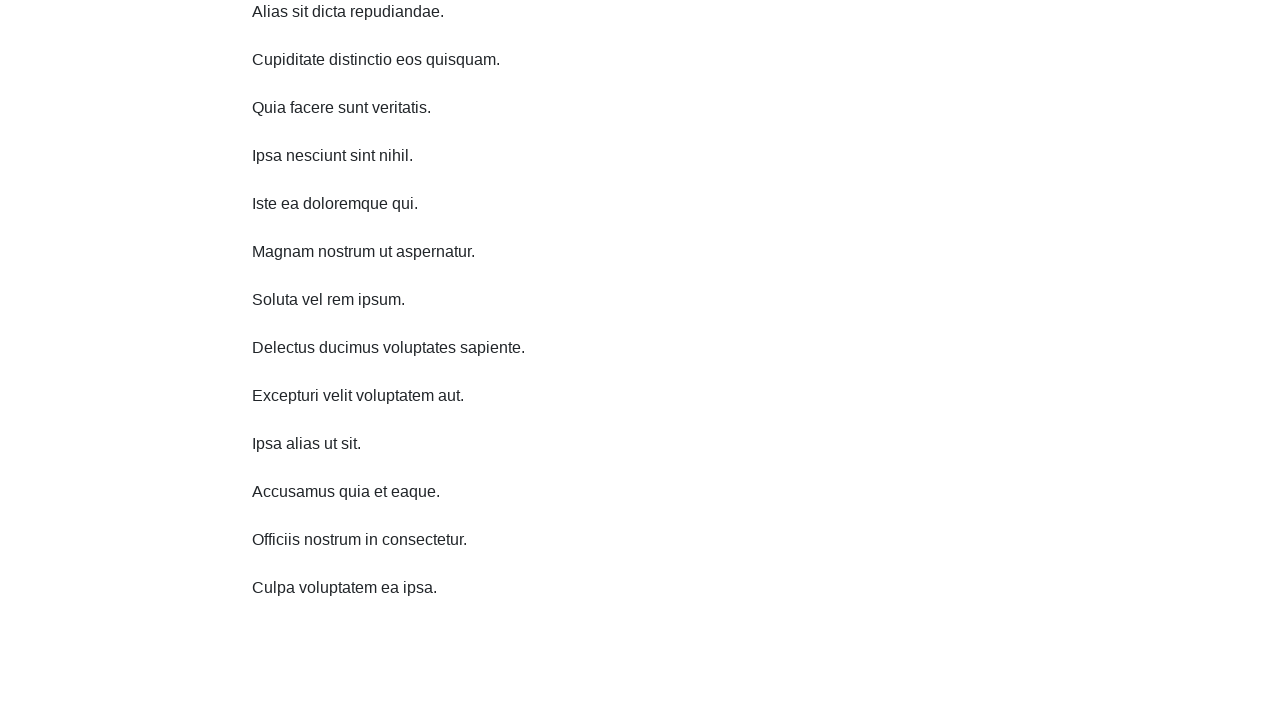

Scrolled down 750 pixels (iteration 6/10)
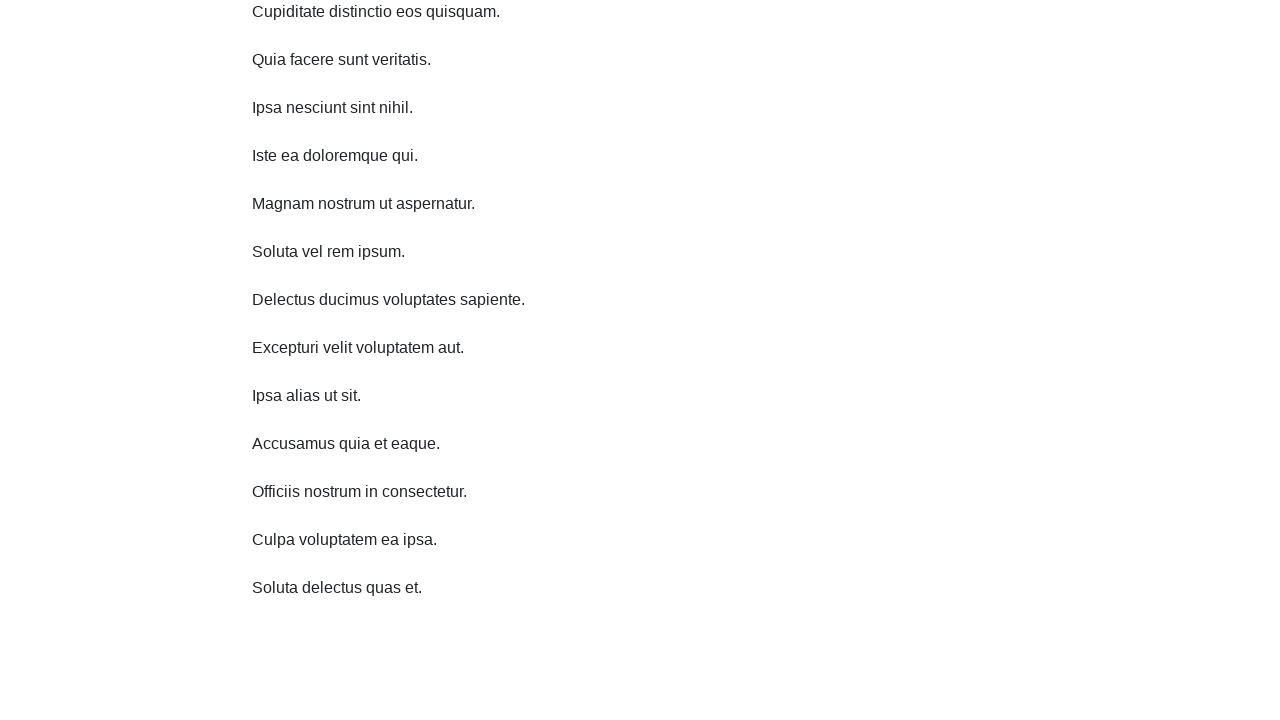

Scrolled down 750 pixels (iteration 7/10)
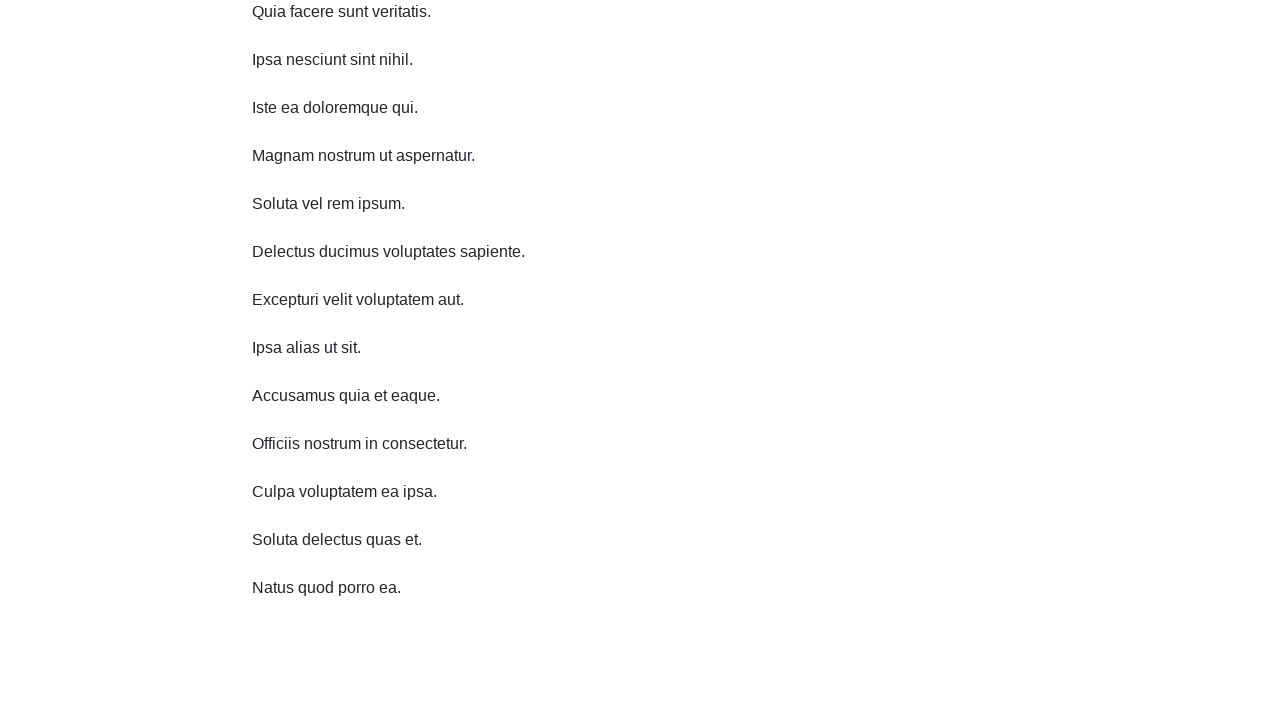

Scrolled down 750 pixels (iteration 8/10)
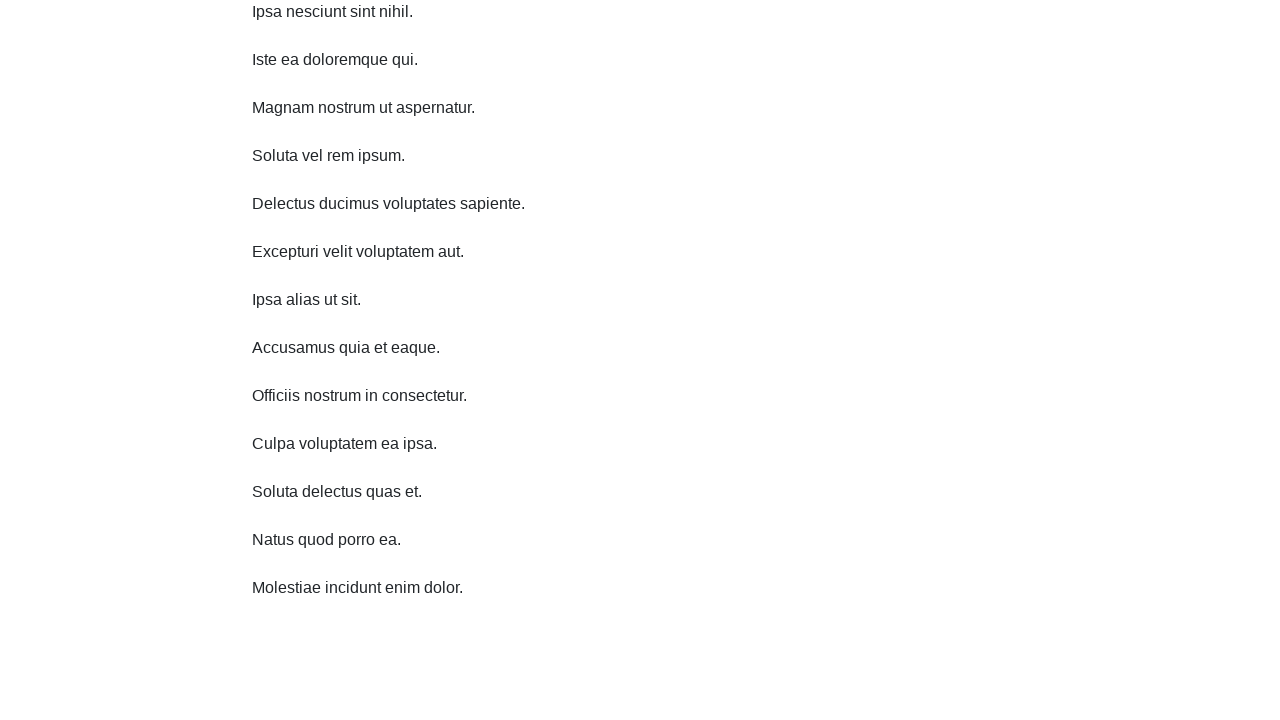

Scrolled down 750 pixels (iteration 9/10)
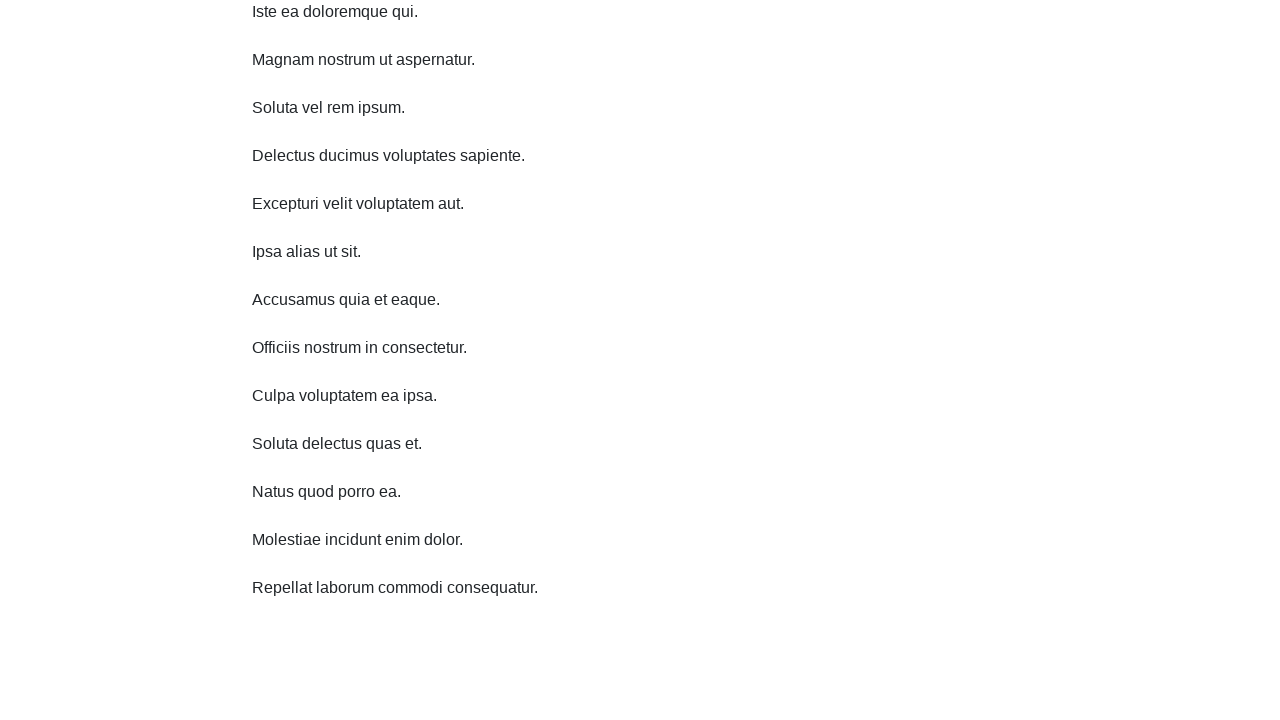

Scrolled down 750 pixels (iteration 10/10)
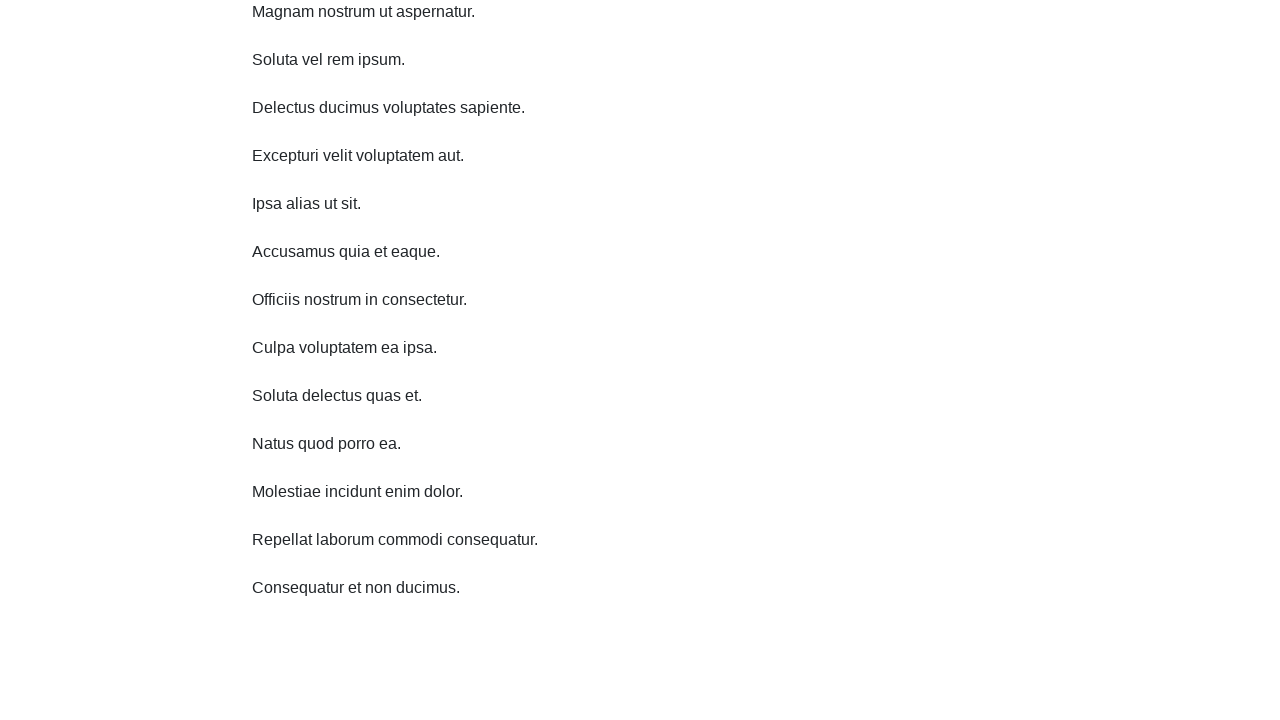

Scrolled up 750 pixels (iteration 1/10)
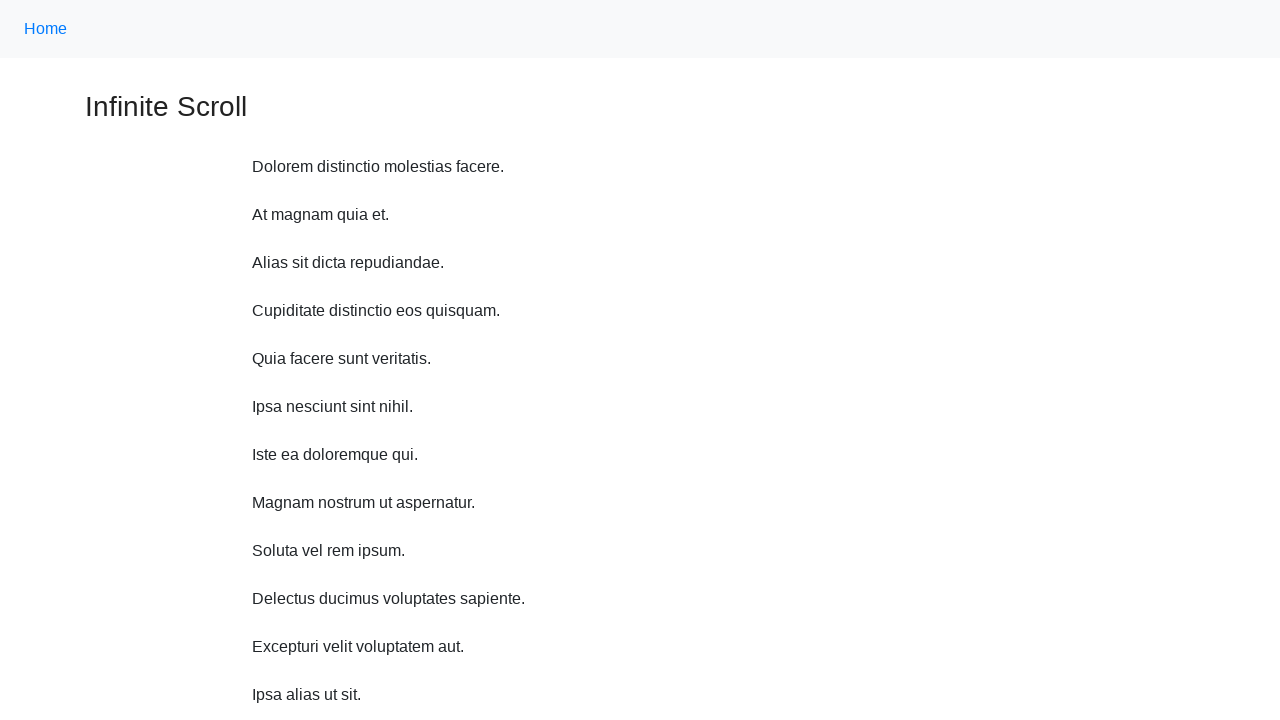

Scrolled up 750 pixels (iteration 2/10)
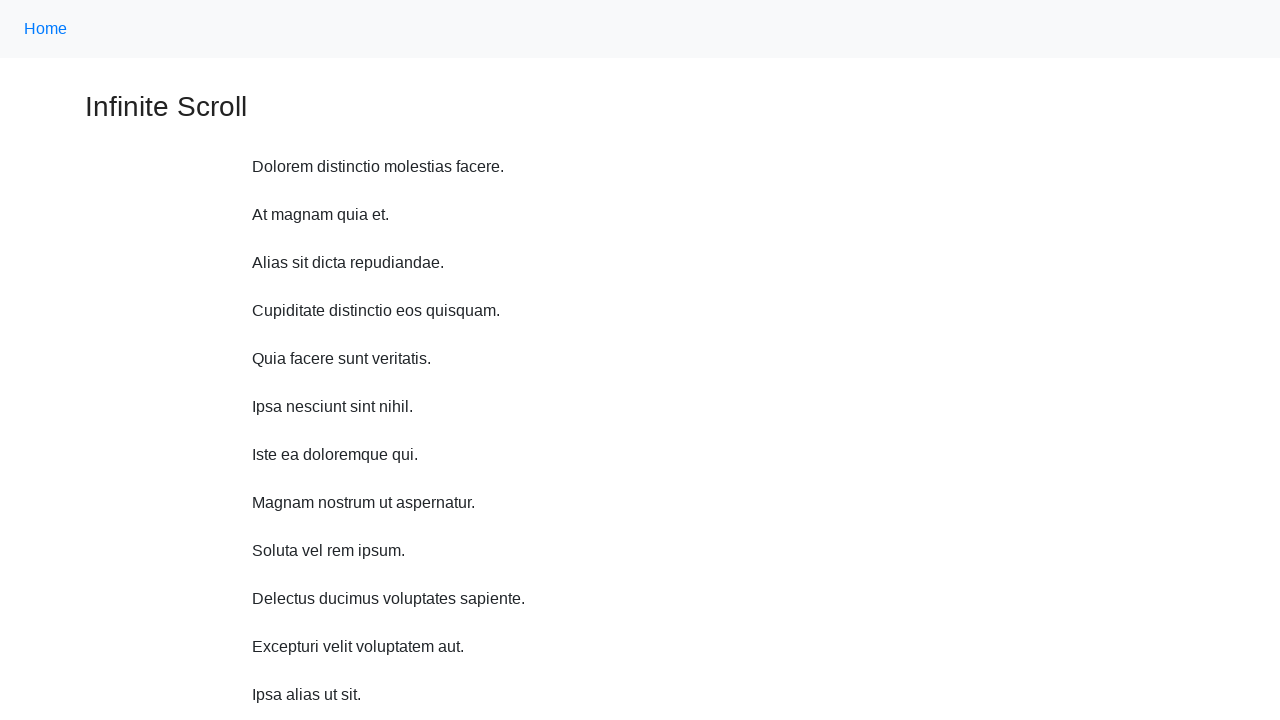

Scrolled up 750 pixels (iteration 3/10)
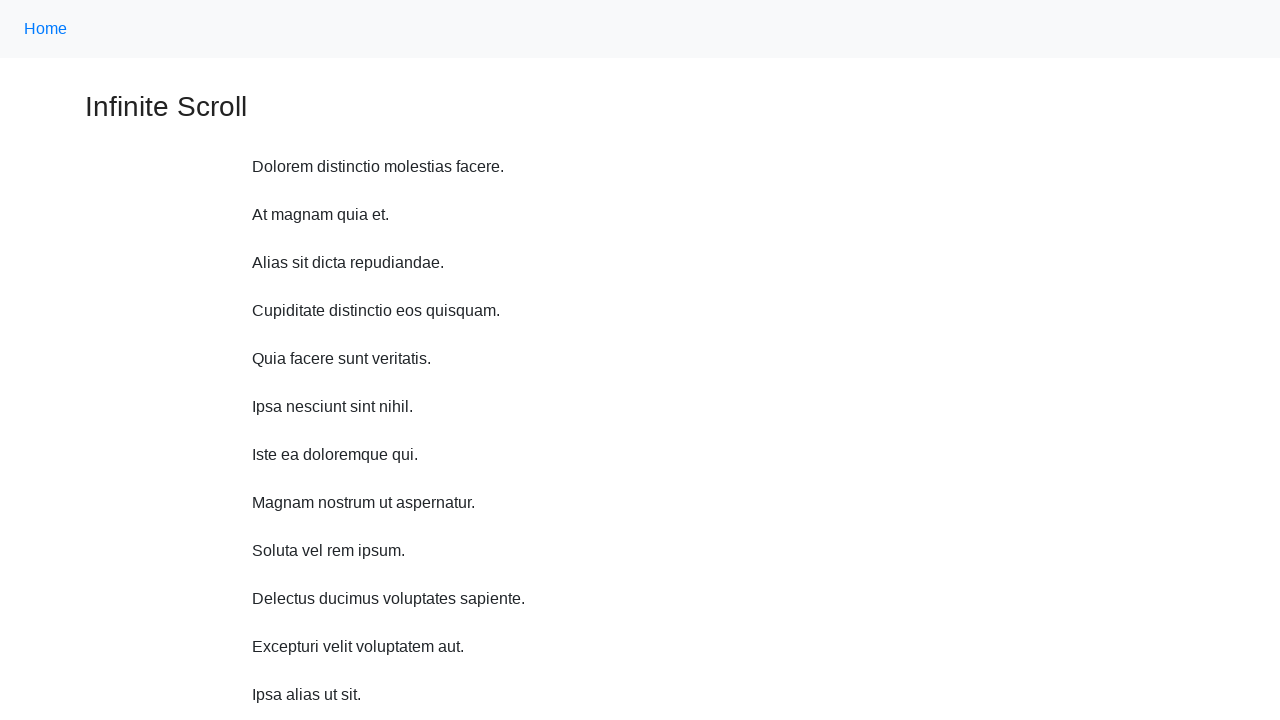

Scrolled up 750 pixels (iteration 4/10)
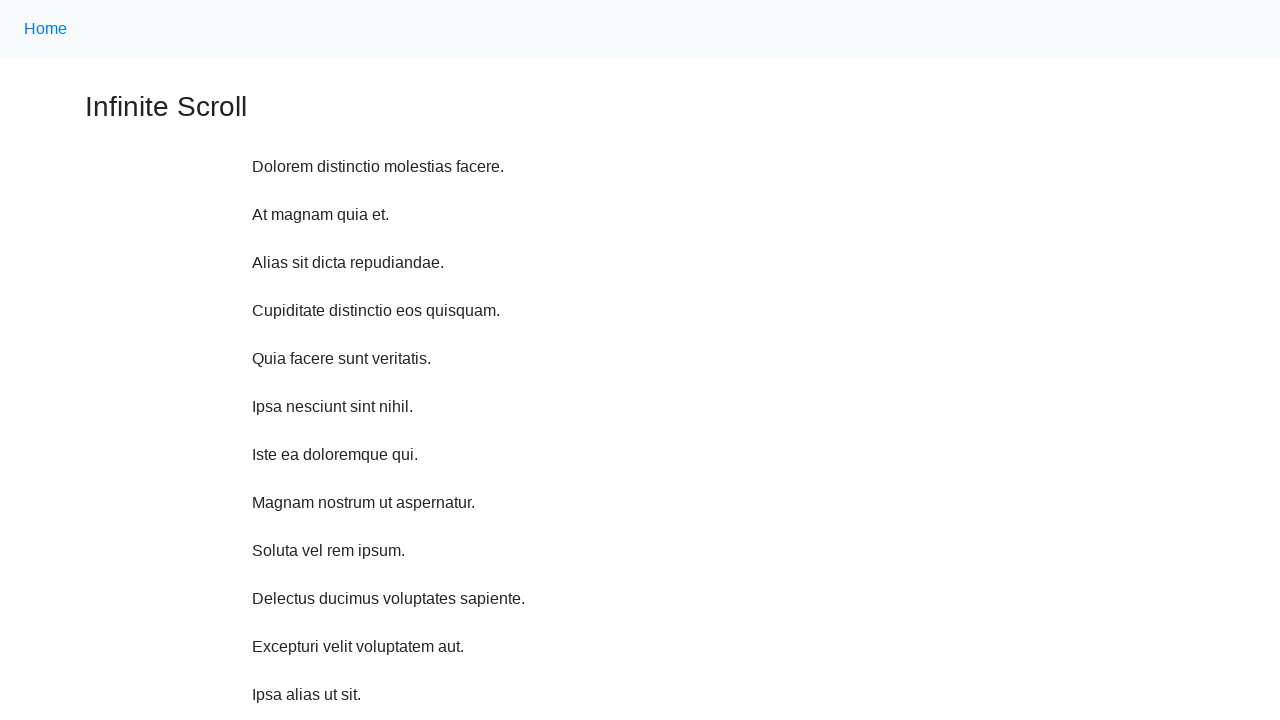

Scrolled up 750 pixels (iteration 5/10)
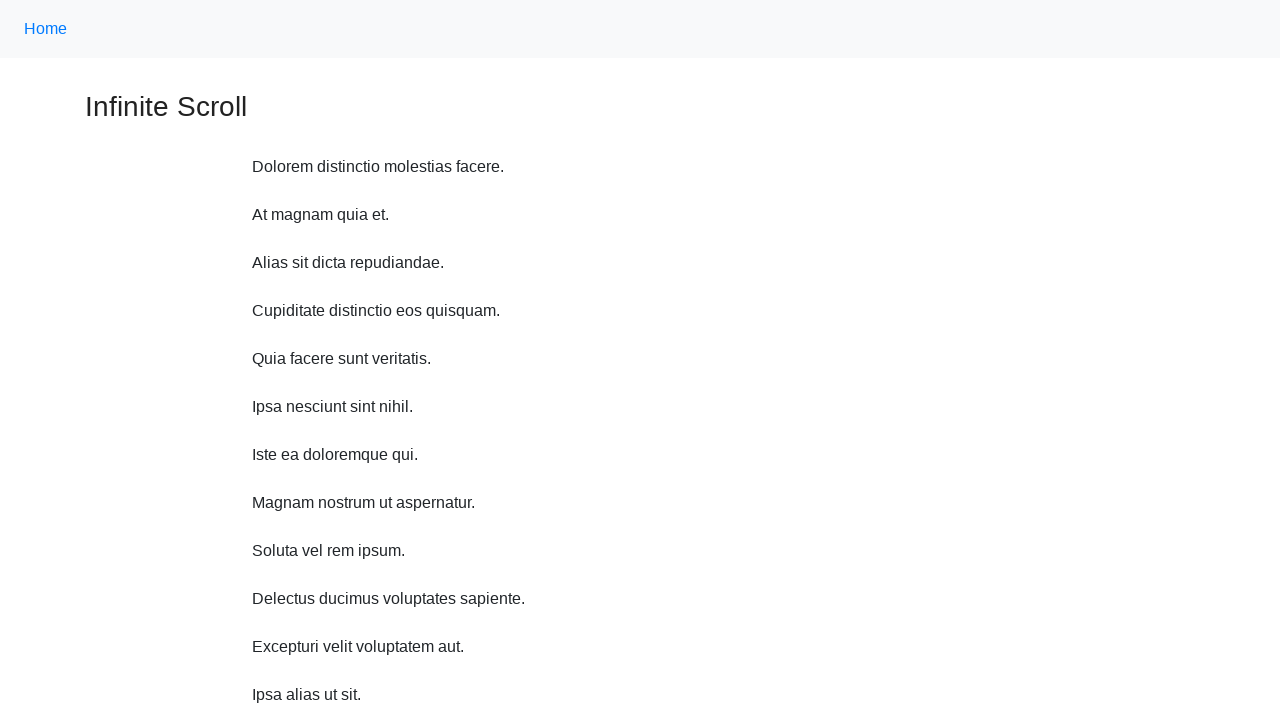

Scrolled up 750 pixels (iteration 6/10)
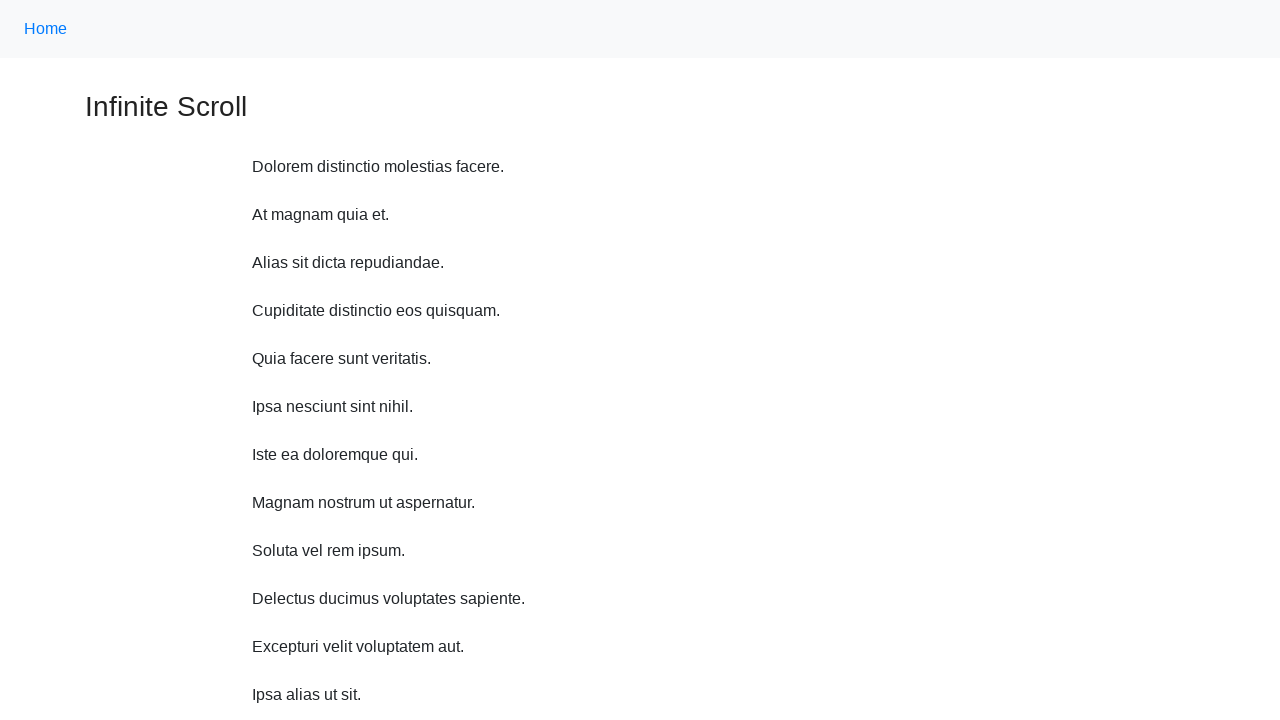

Scrolled up 750 pixels (iteration 7/10)
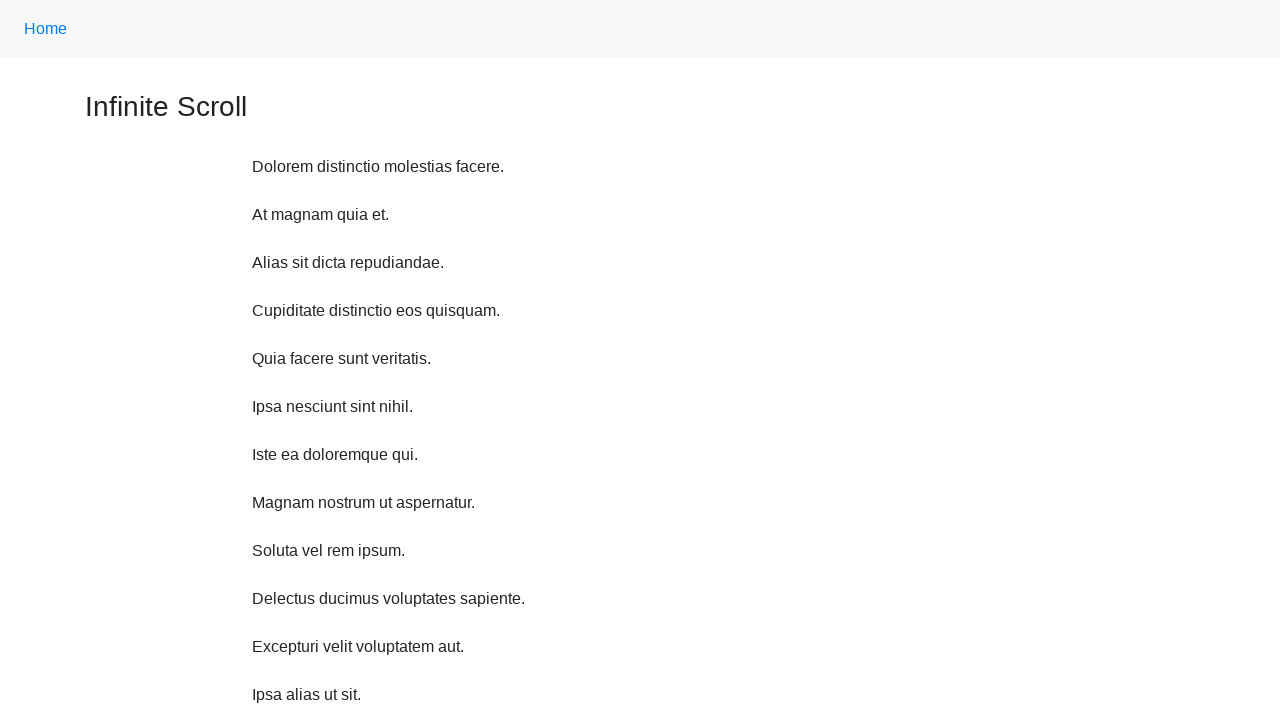

Scrolled up 750 pixels (iteration 8/10)
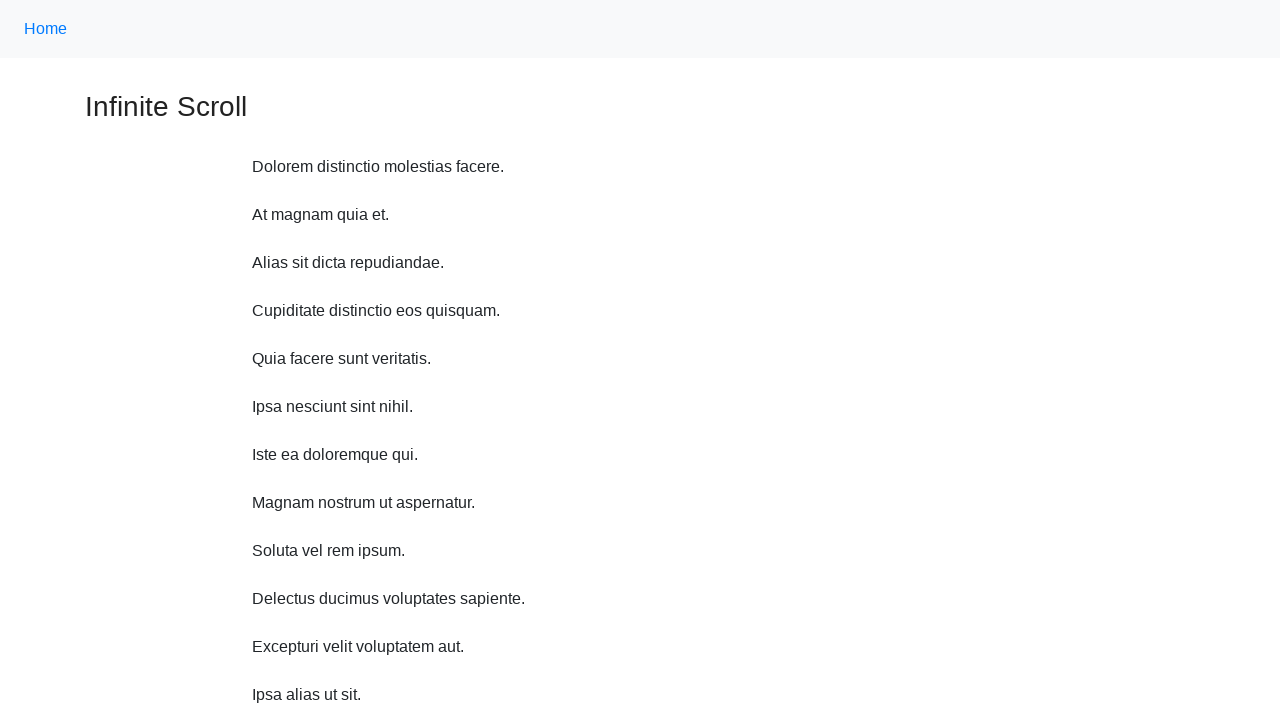

Scrolled up 750 pixels (iteration 9/10)
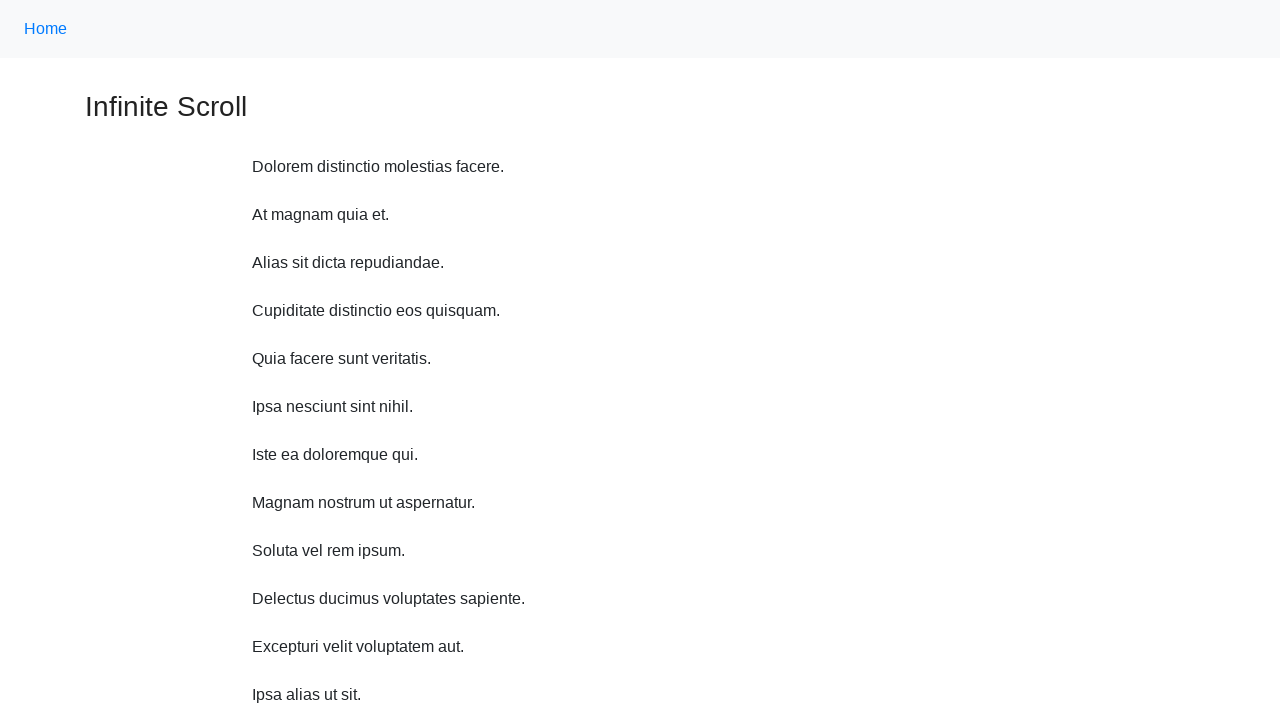

Scrolled up 750 pixels (iteration 10/10)
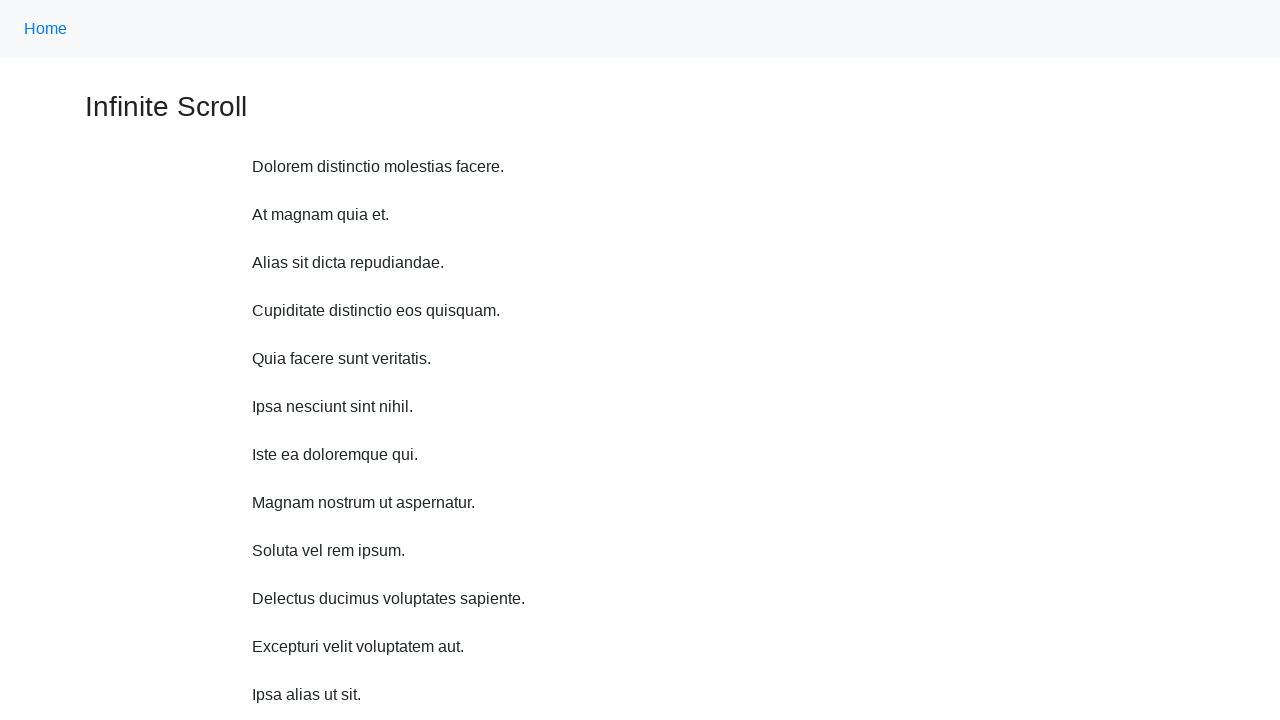

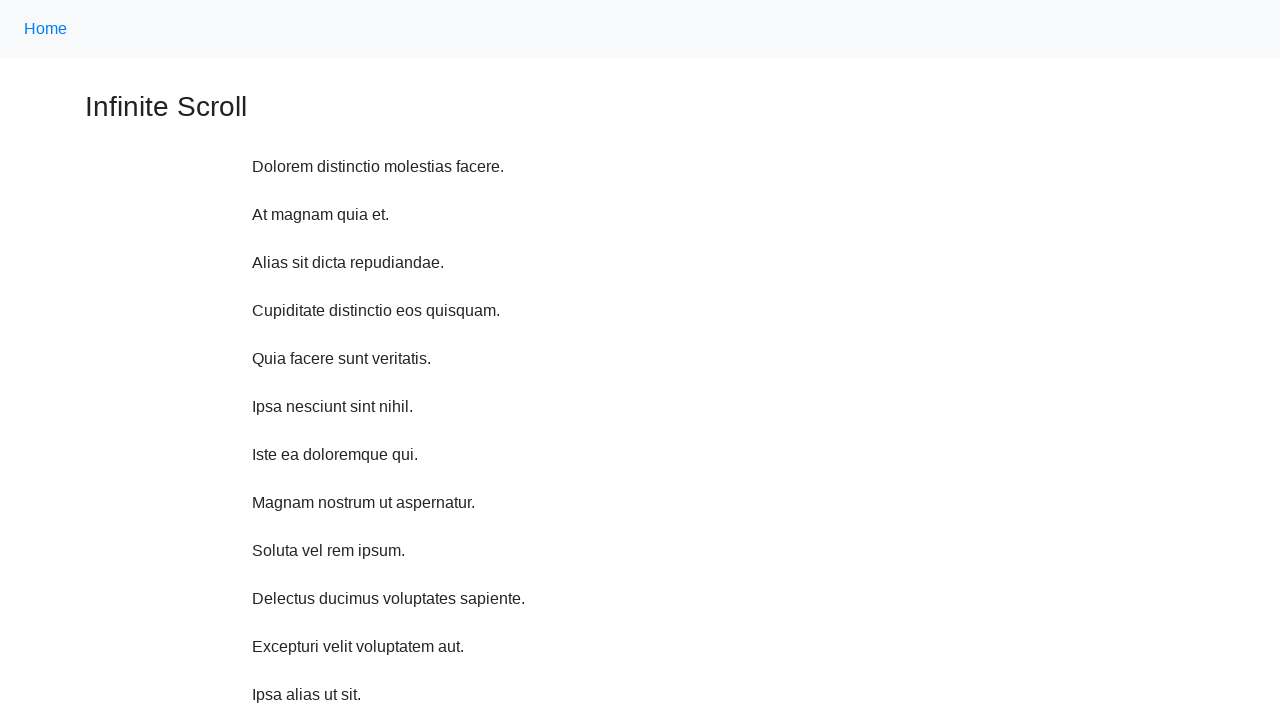